Simple navigation test that opens a Vietnamese news website

Starting URL: https://vnexpress.net/

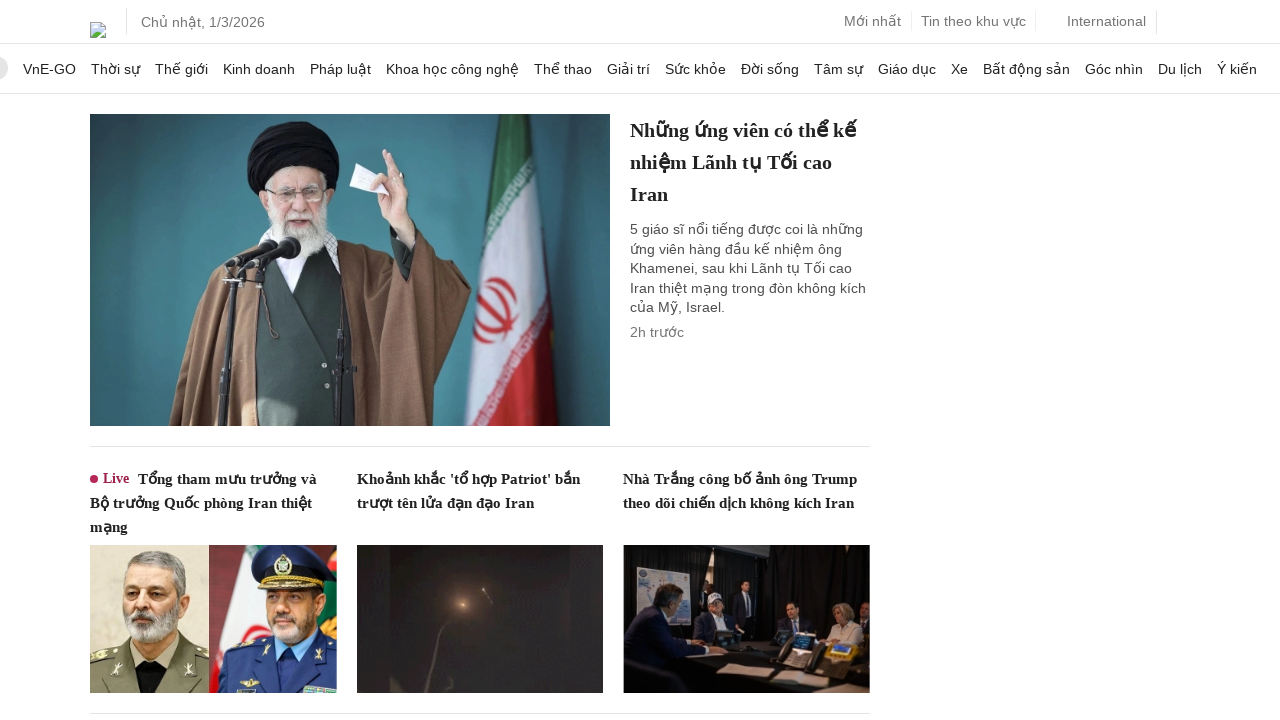

Waited for Vietnamese news website (vnexpress.net) to load DOM content
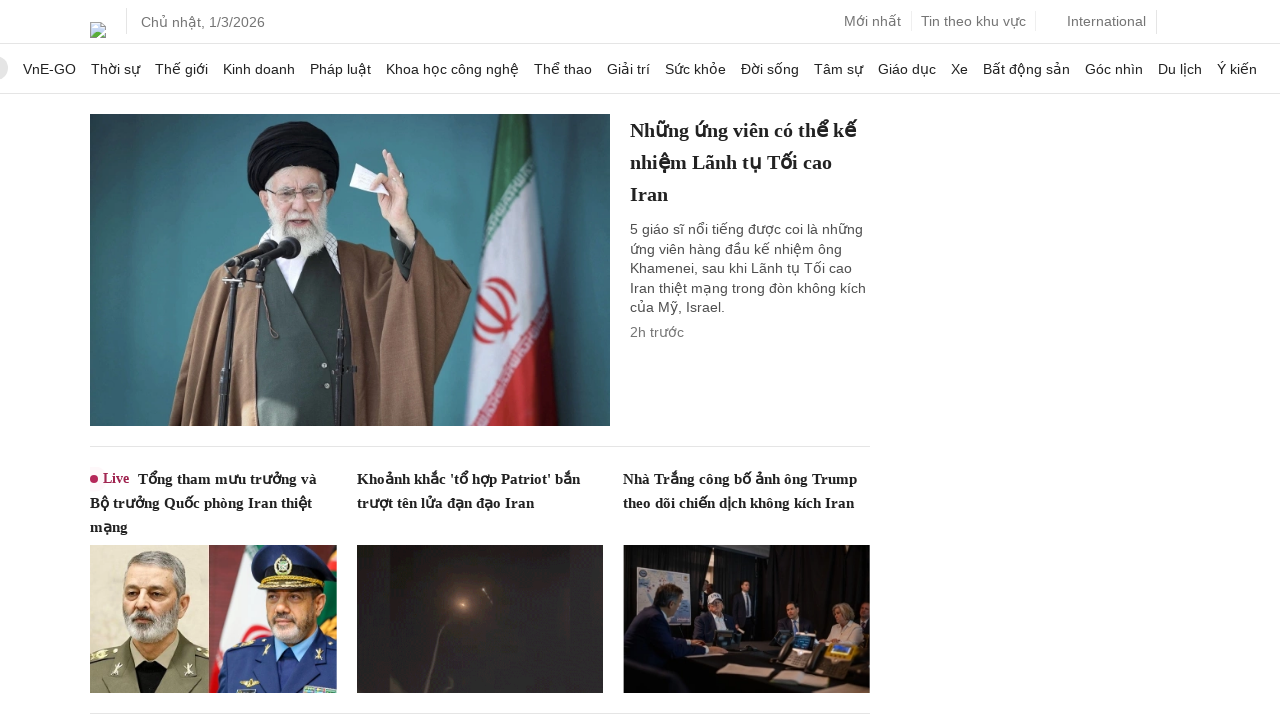

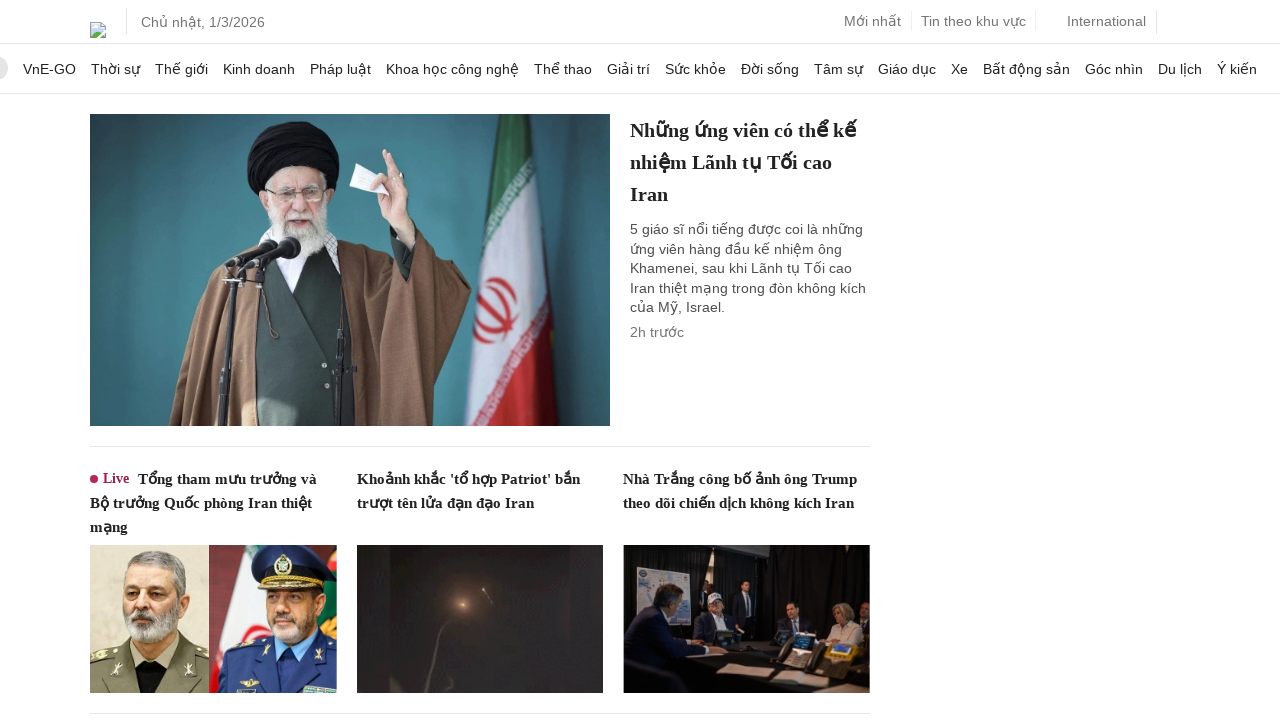